Tests registration form with password less than 6 characters and verifies password length error messages

Starting URL: https://alada.vn/tai-khoan/dang-ky.html

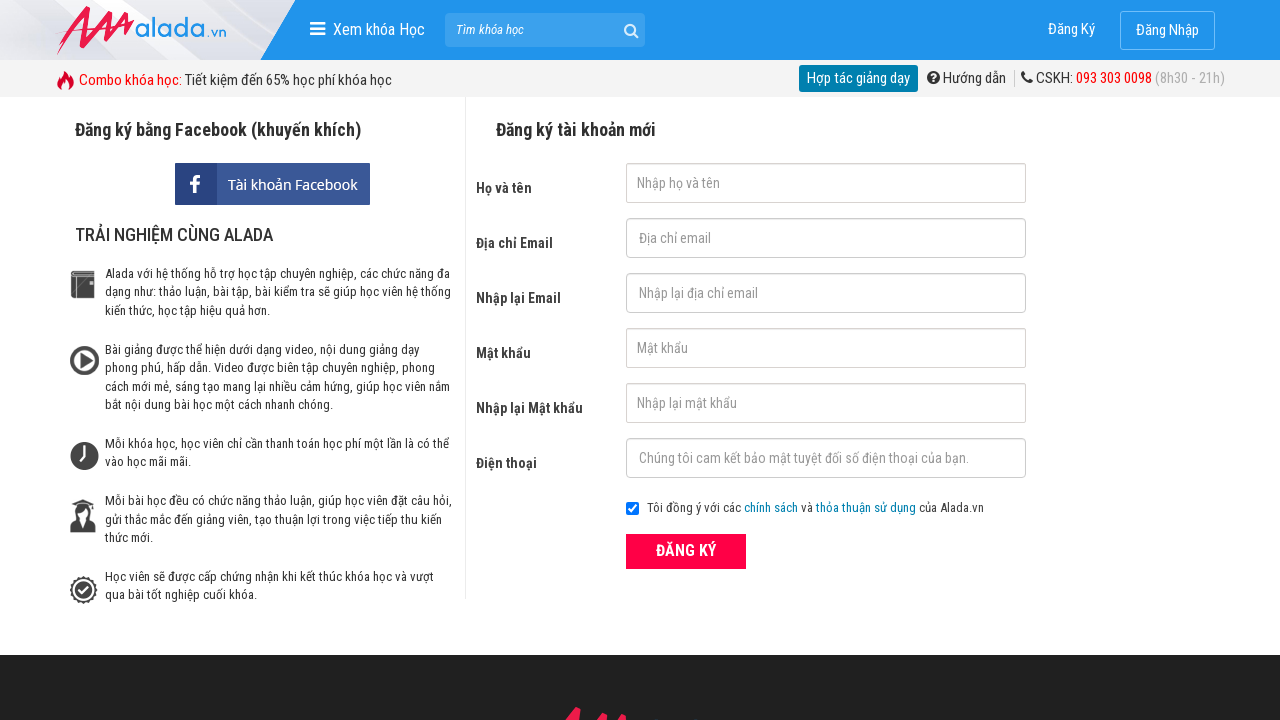

Cleared first name field on #txtFirstname
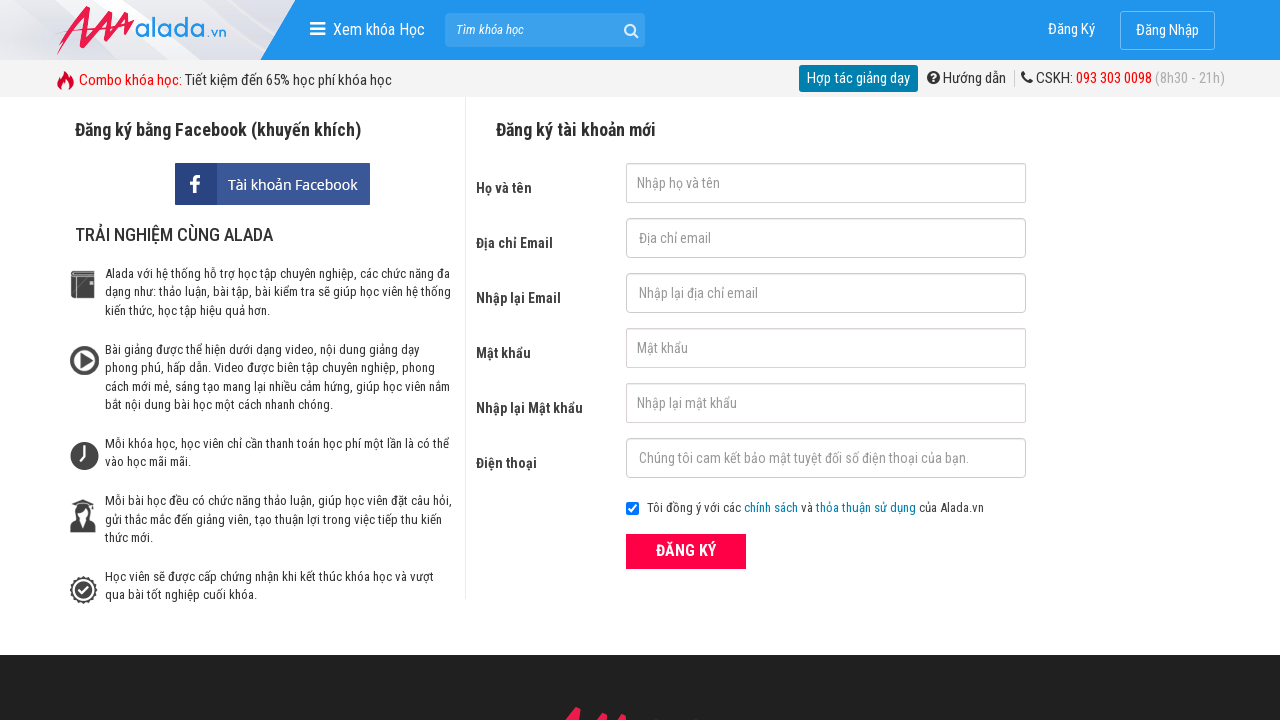

Cleared email field on #txtEmail
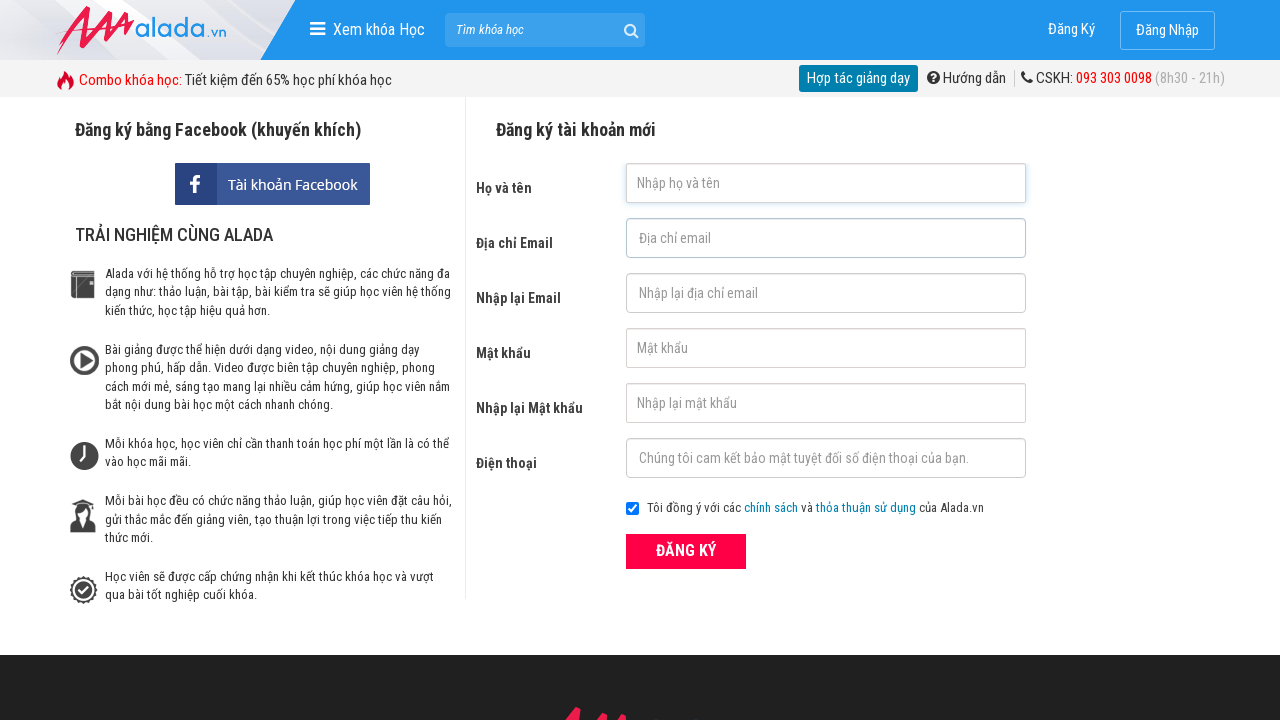

Cleared confirm email field on #txtCEmail
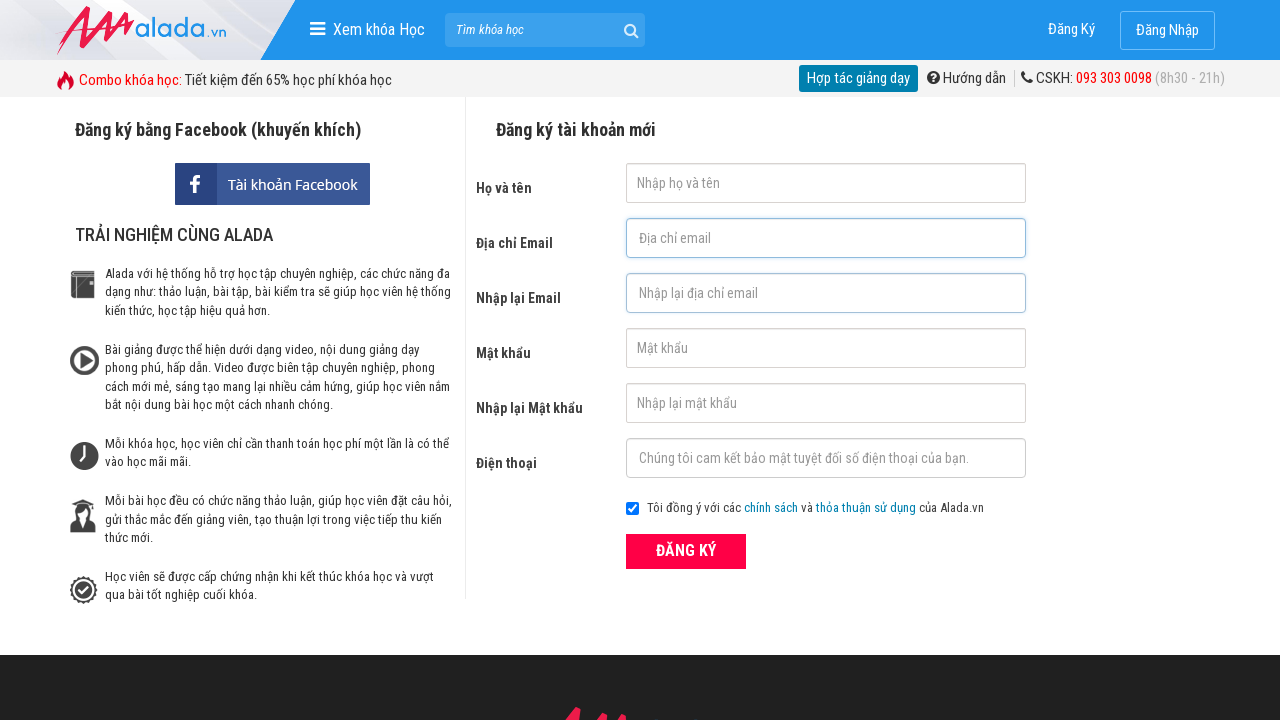

Cleared password field on #txtPassword
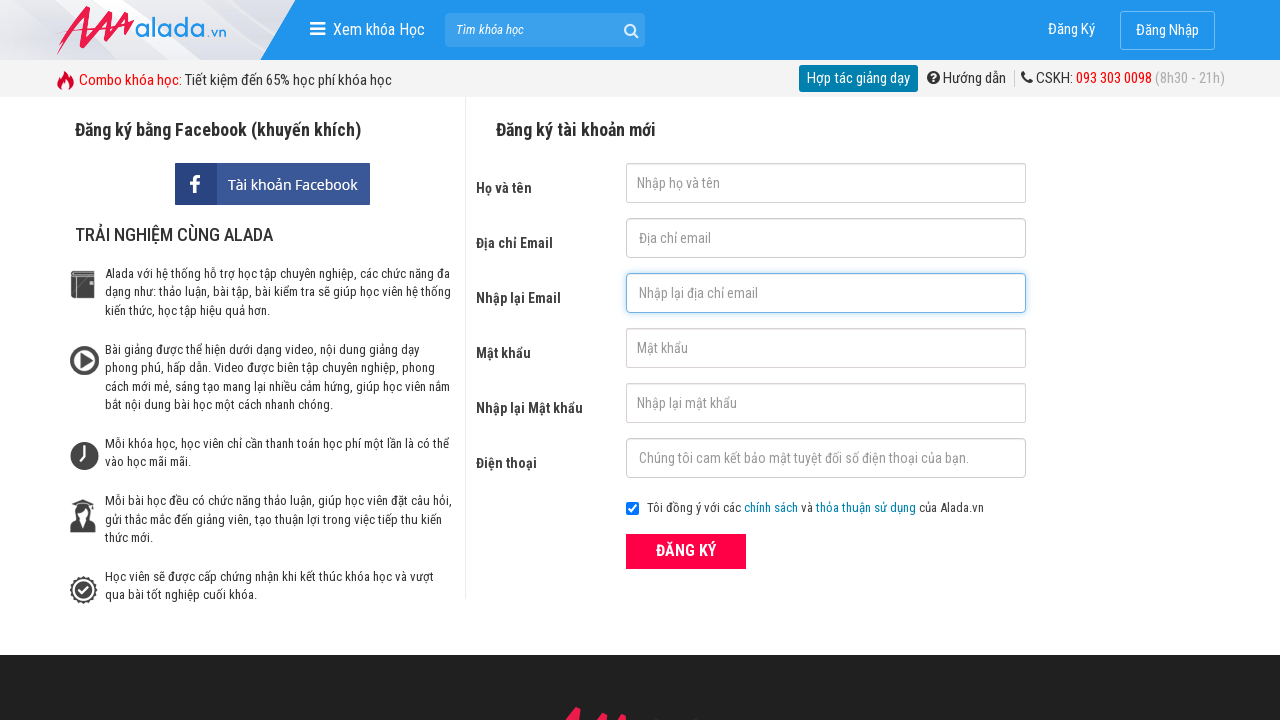

Cleared confirm password field on #txtCPassword
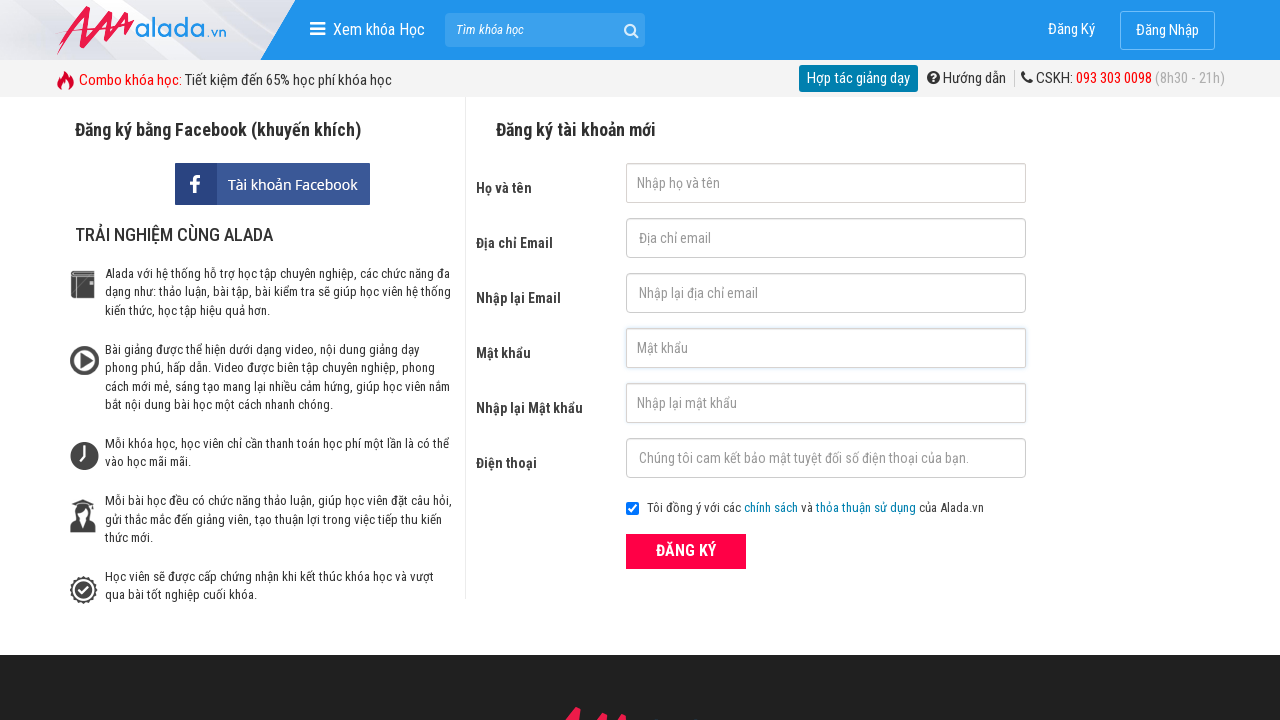

Cleared phone field on #txtPhone
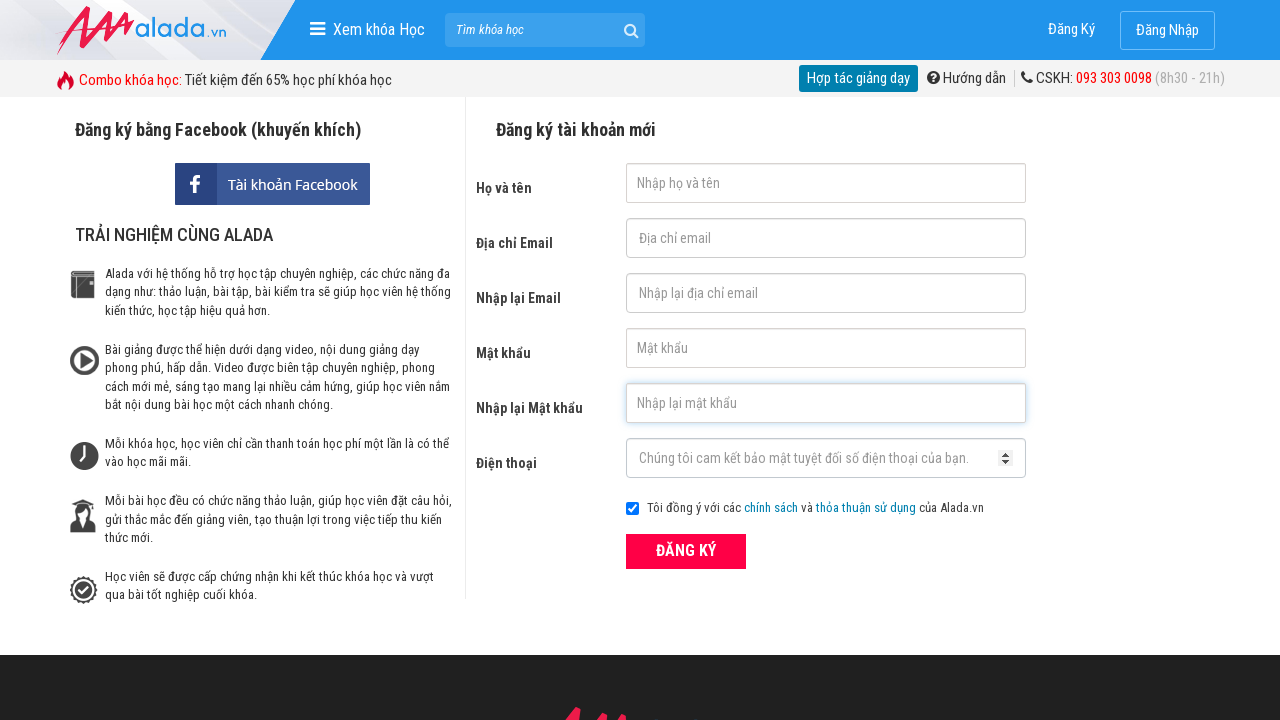

Filled first name field with 'ABC' on #txtFirstname
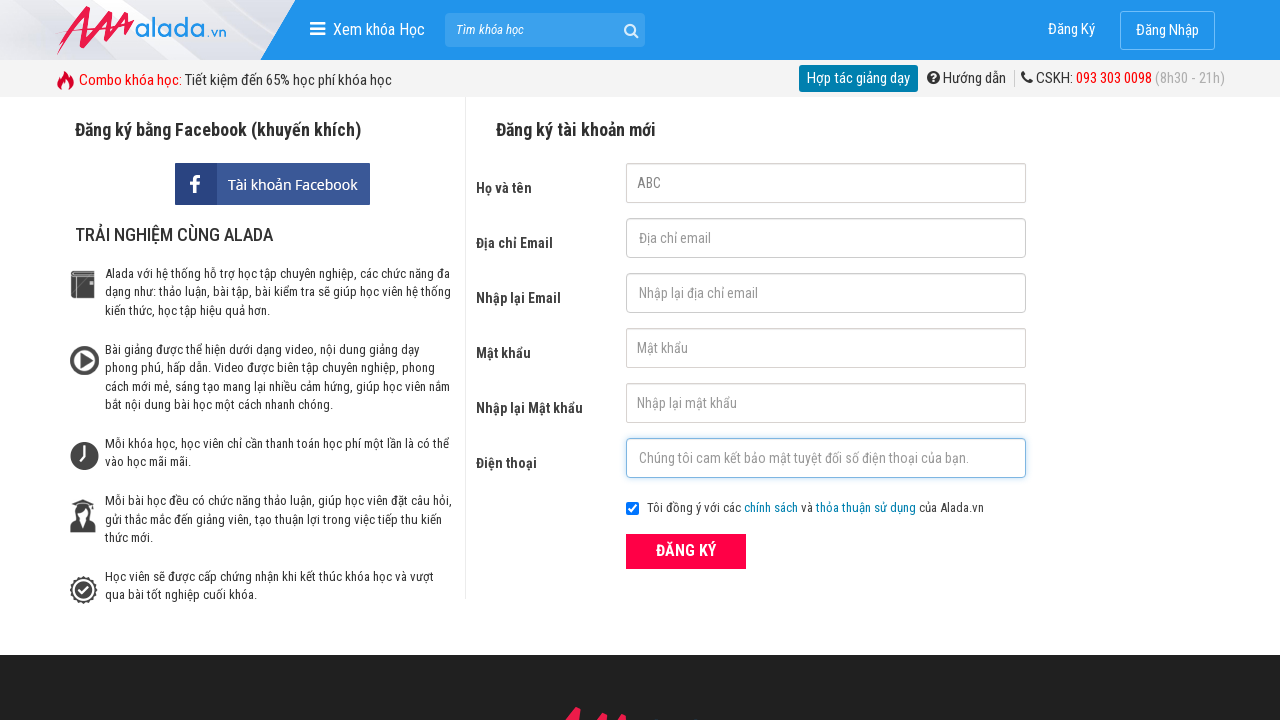

Filled email field with 'email@email.net' on #txtEmail
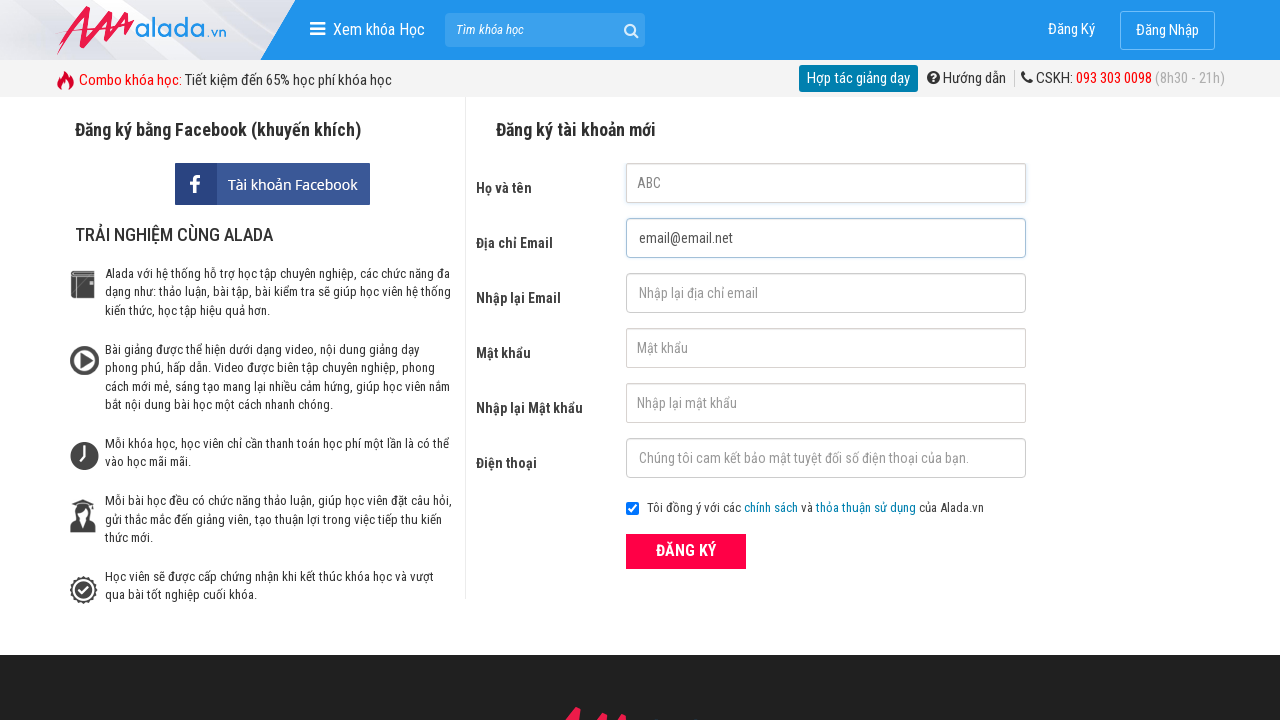

Filled confirm email field with 'email@email.net' on #txtCEmail
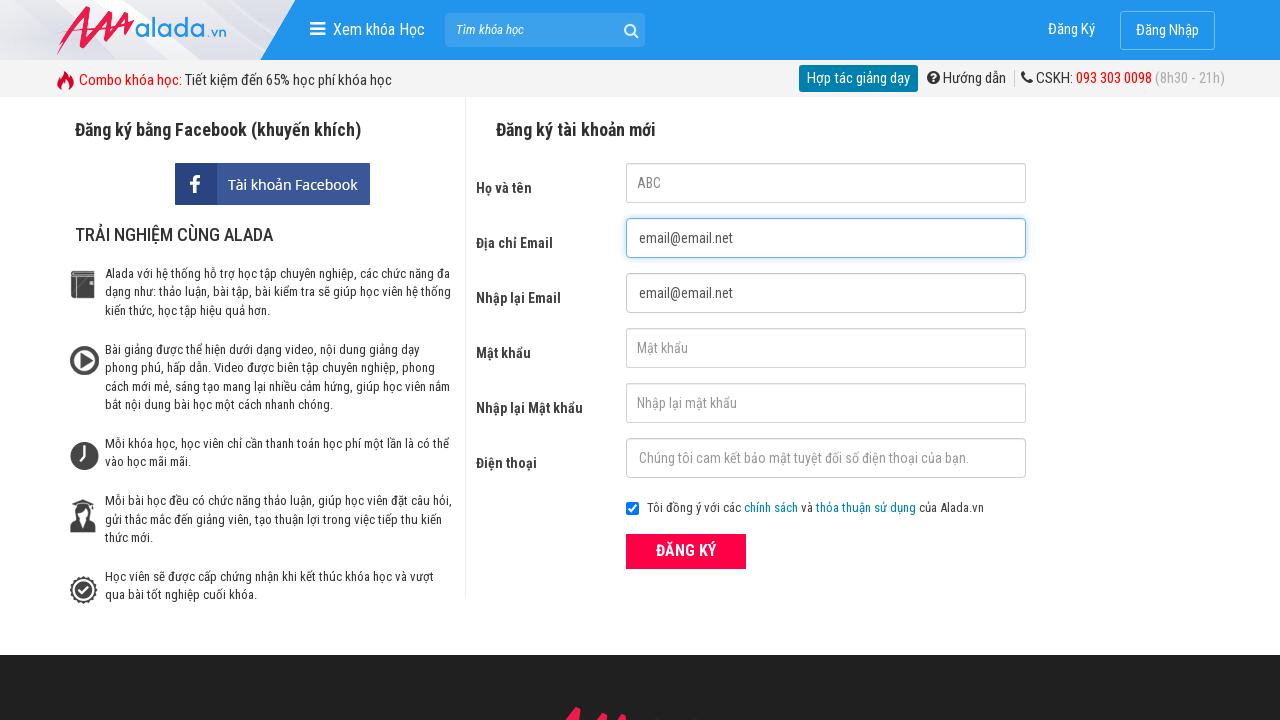

Filled password field with '123' (less than 6 characters) on #txtPassword
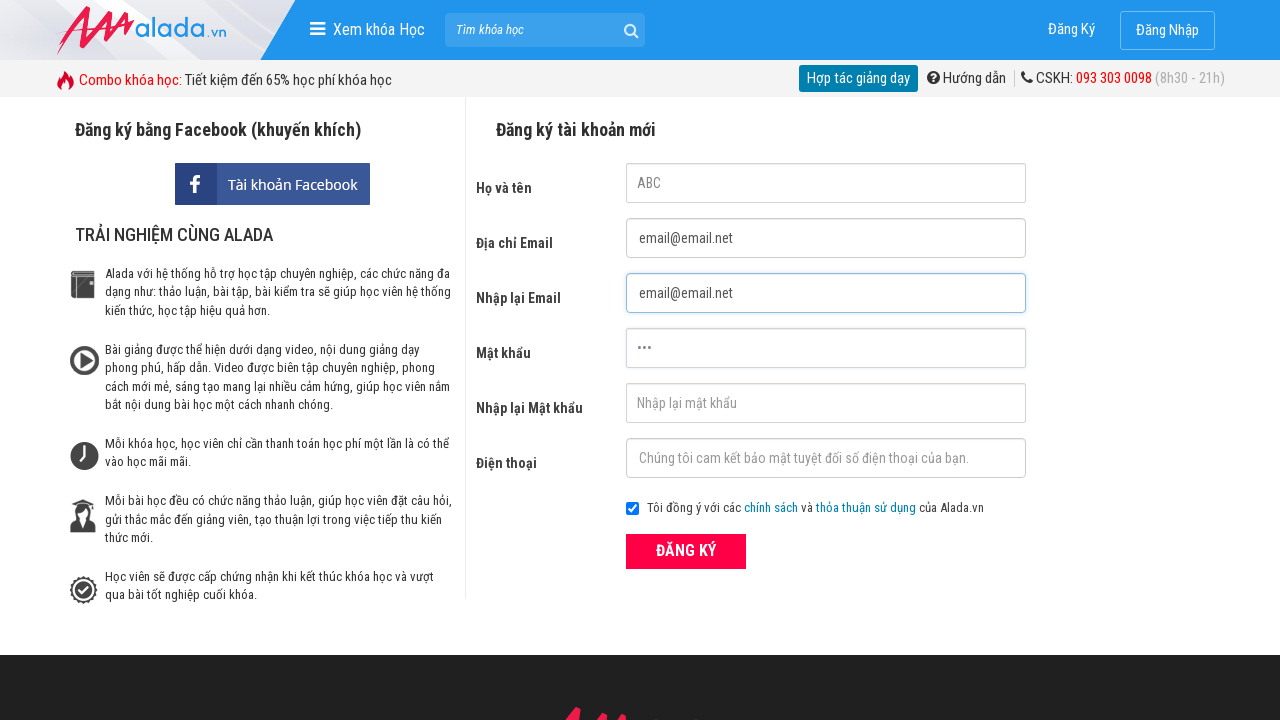

Filled confirm password field with '123' (less than 6 characters) on #txtCPassword
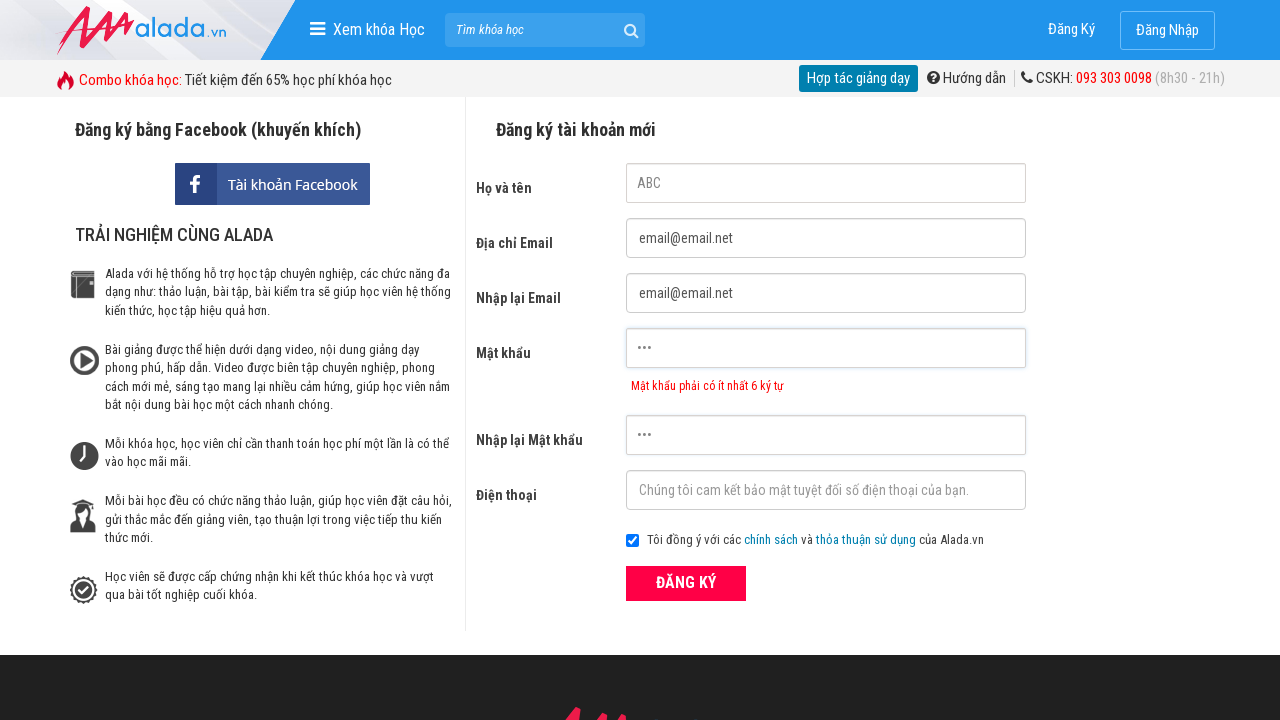

Filled phone field with '0913232342' on #txtPhone
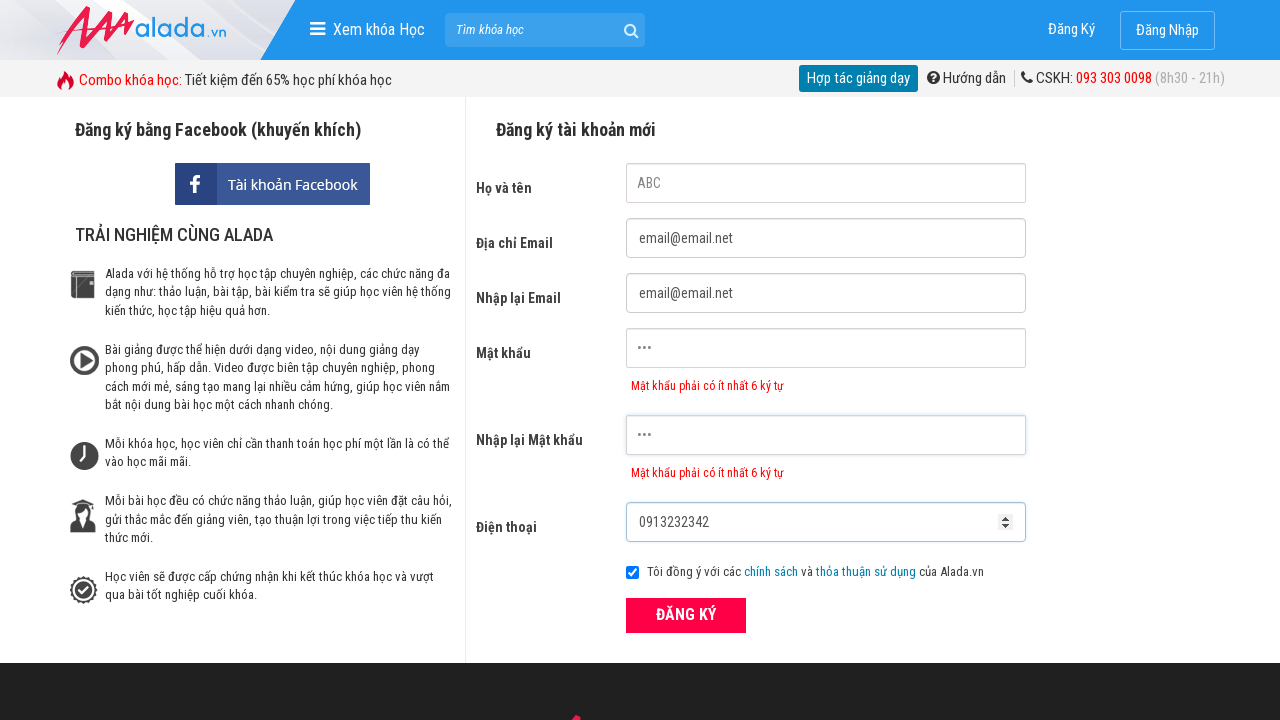

Clicked ĐĂNG KÝ (register) button at (686, 615) on xpath=//button[@type='submit' and text()='ĐĂNG KÝ']
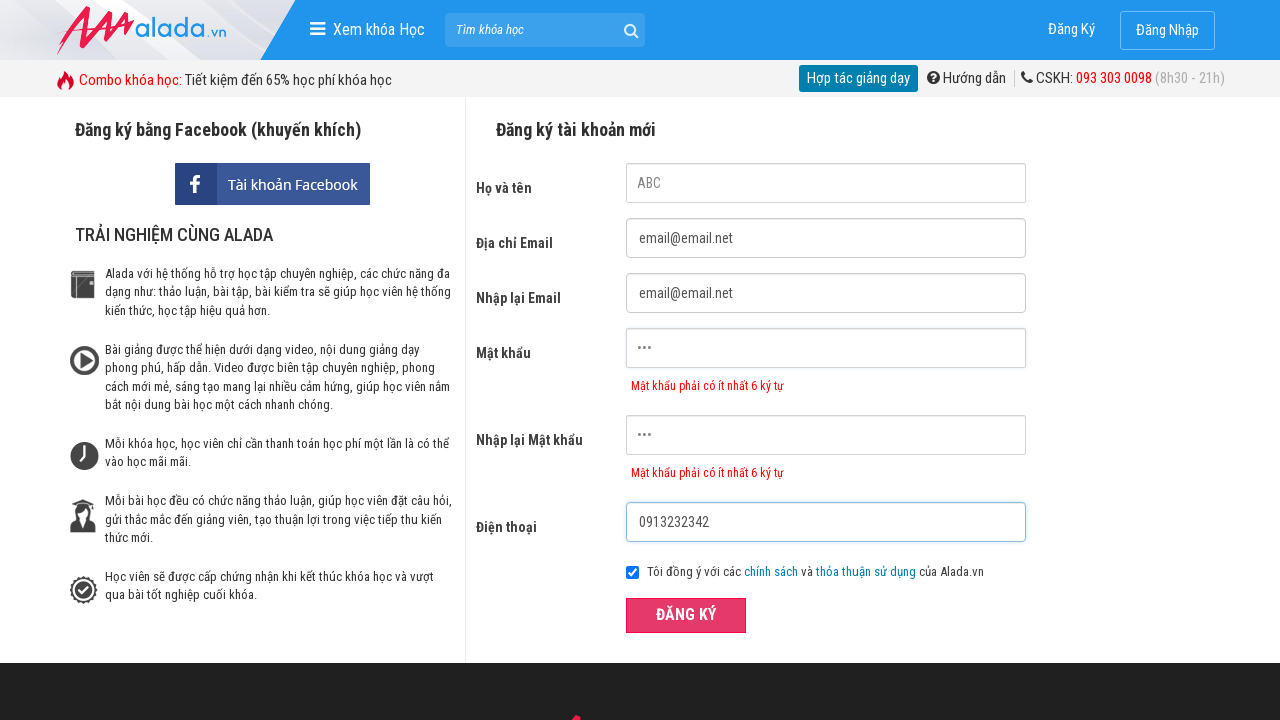

Password error message appeared
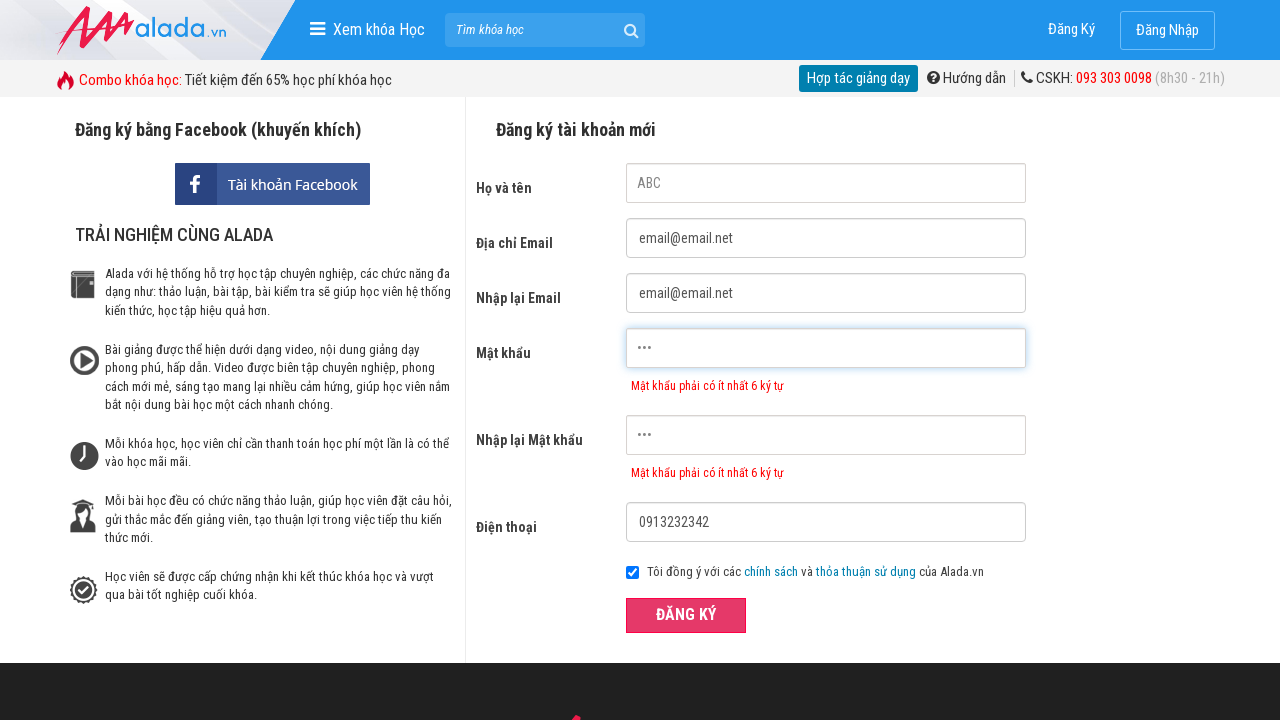

Verified password error message: 'Mật khẩu phải có ít nhất 6 ký tự'
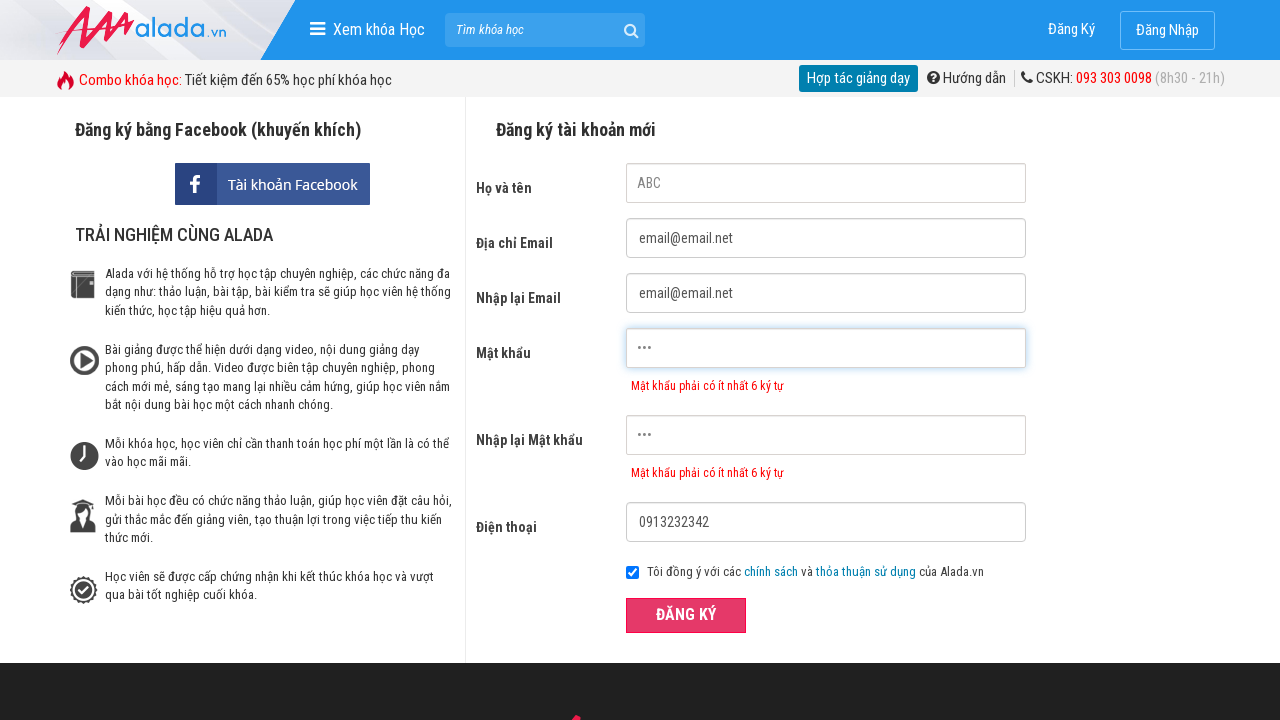

Verified confirm password error message: 'Mật khẩu phải có ít nhất 6 ký tự'
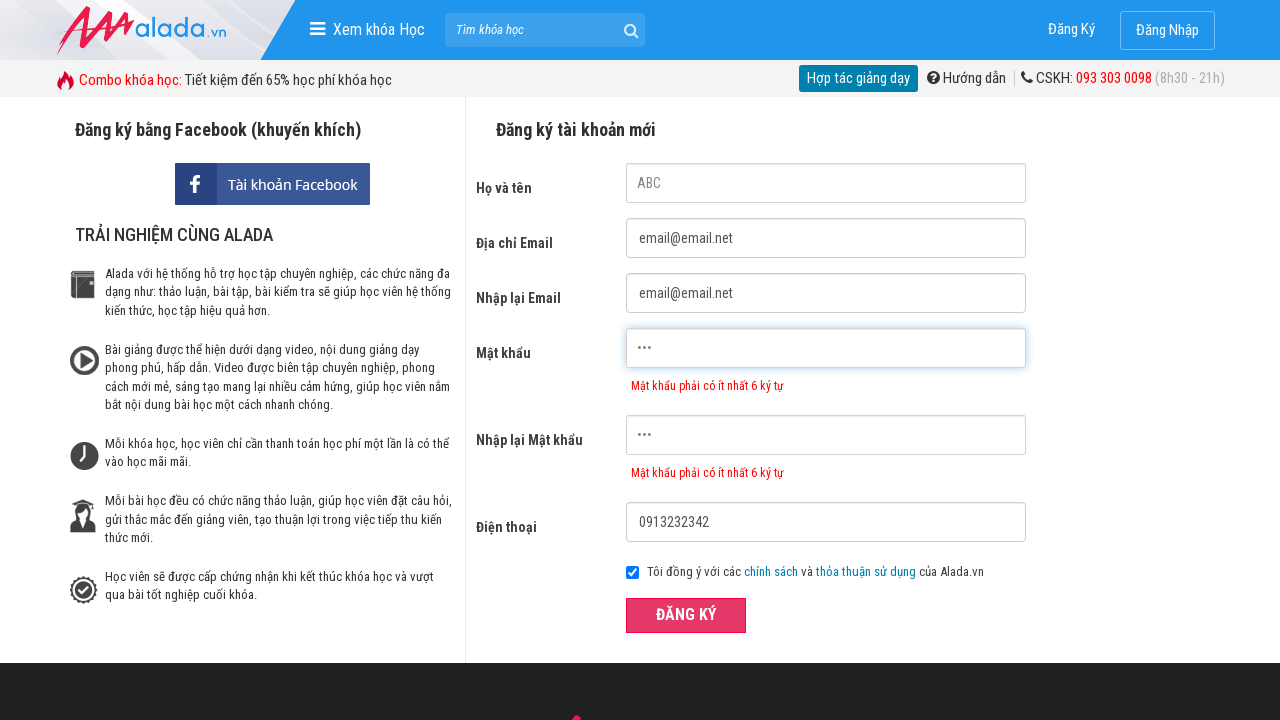

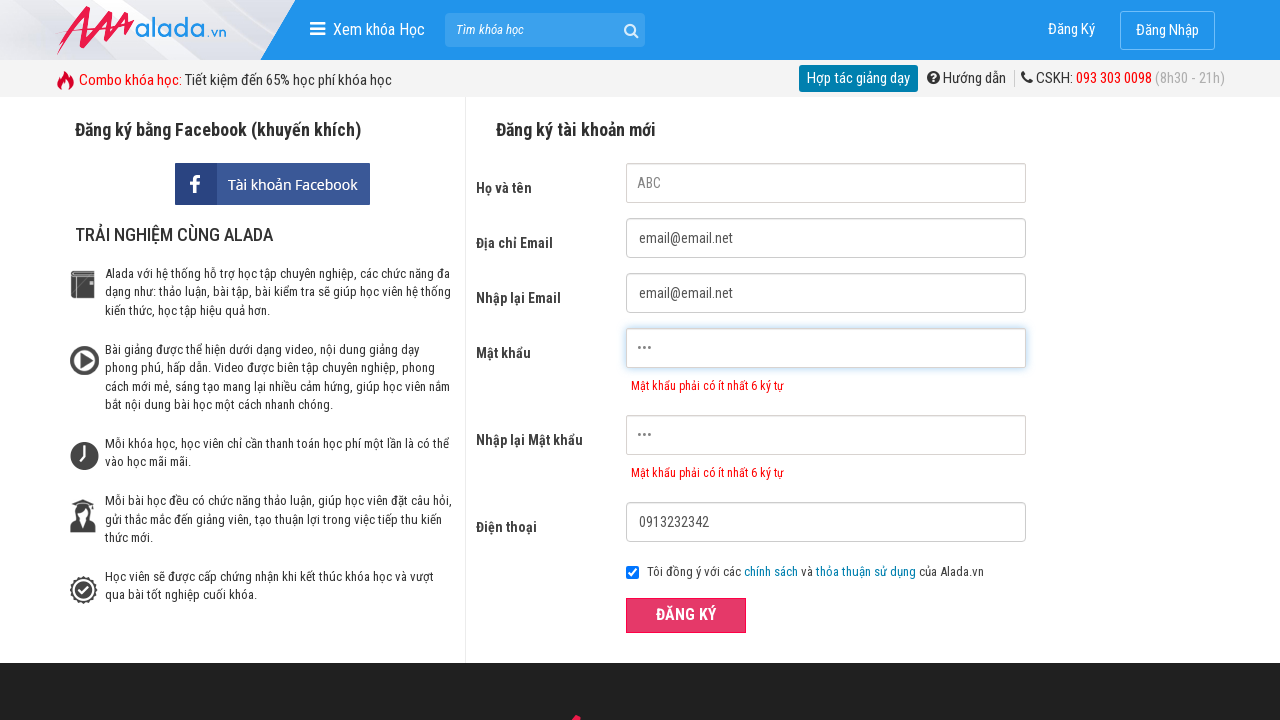